Tests interactions with table elements and clicking various buttons on the page

Starting URL: https://the-internet.herokuapp.com/challenging_dom

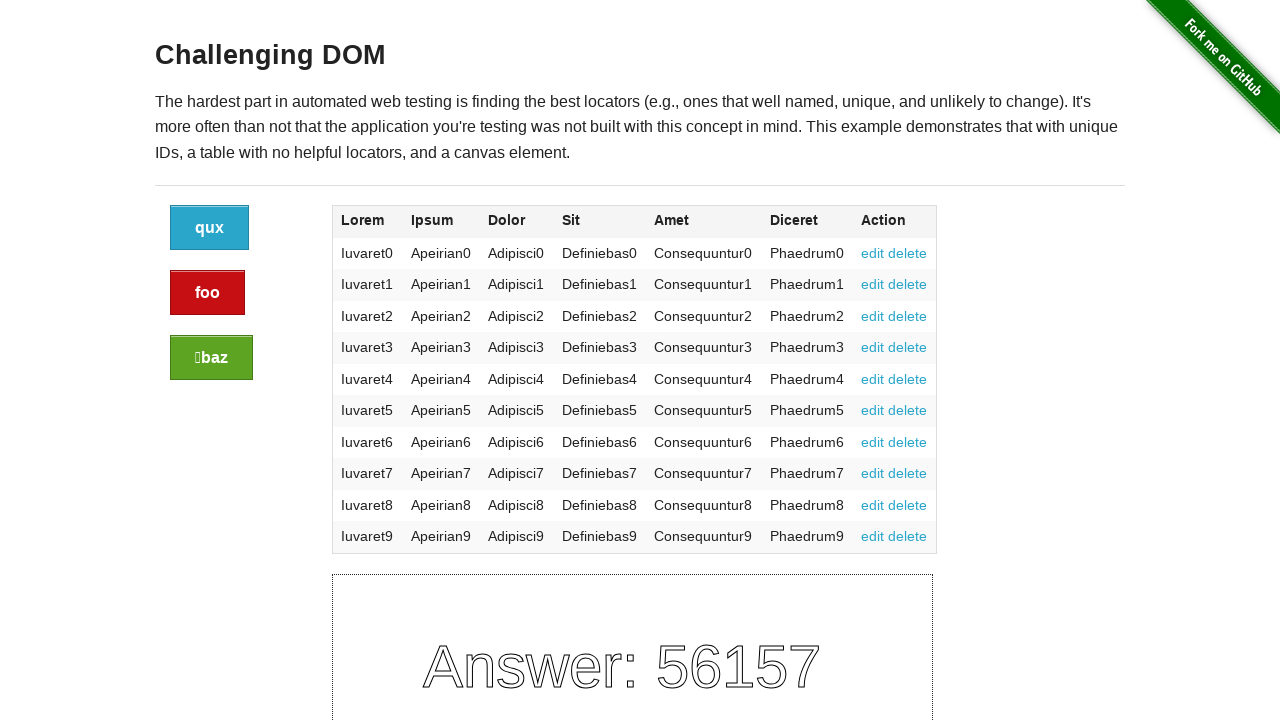

Waited for table container to load
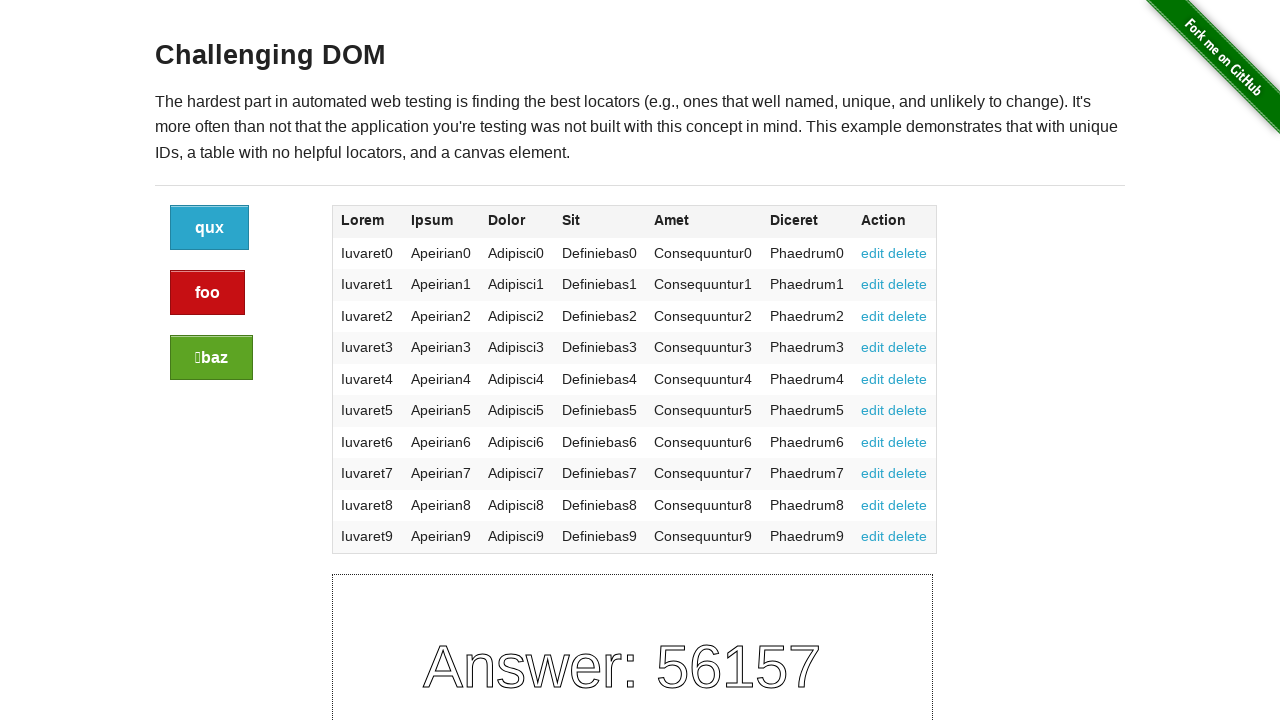

Retrieved all table headers
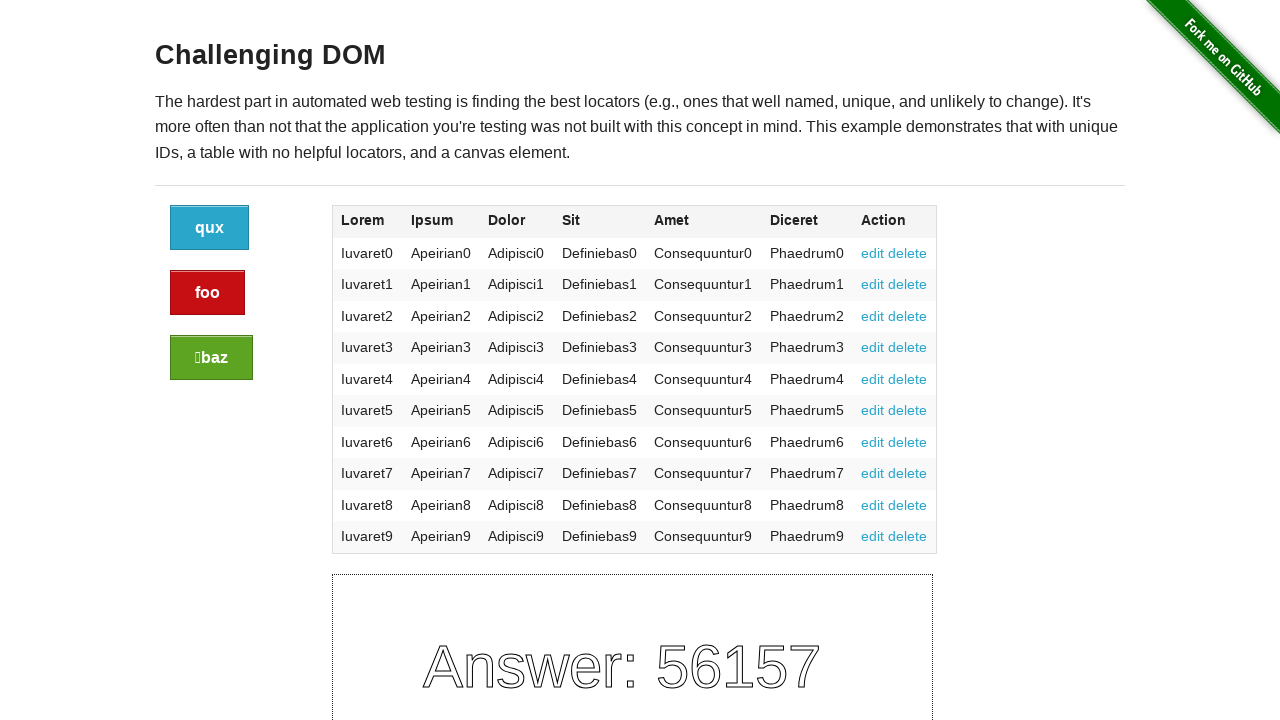

Extracted header texts: ['Lorem', 'Ipsum', 'Dolor', 'Sit', 'Amet', 'Diceret', 'Action']
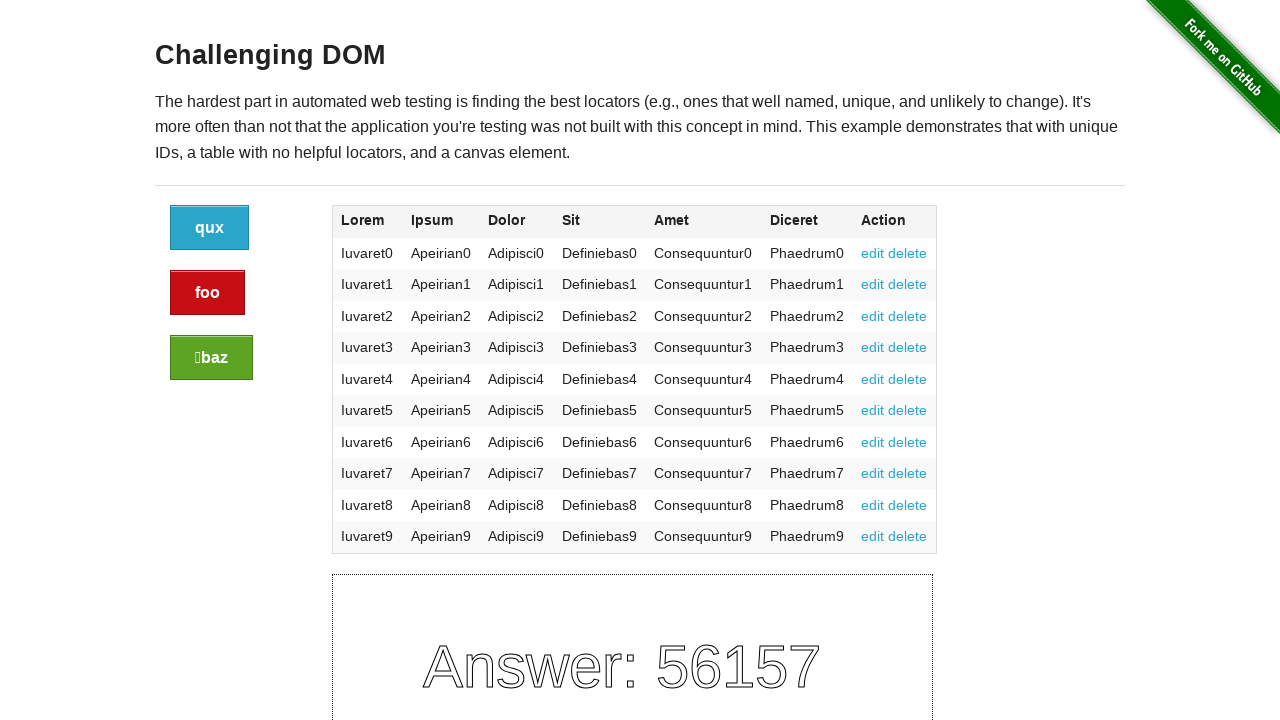

Located table cell at row 9, column 5
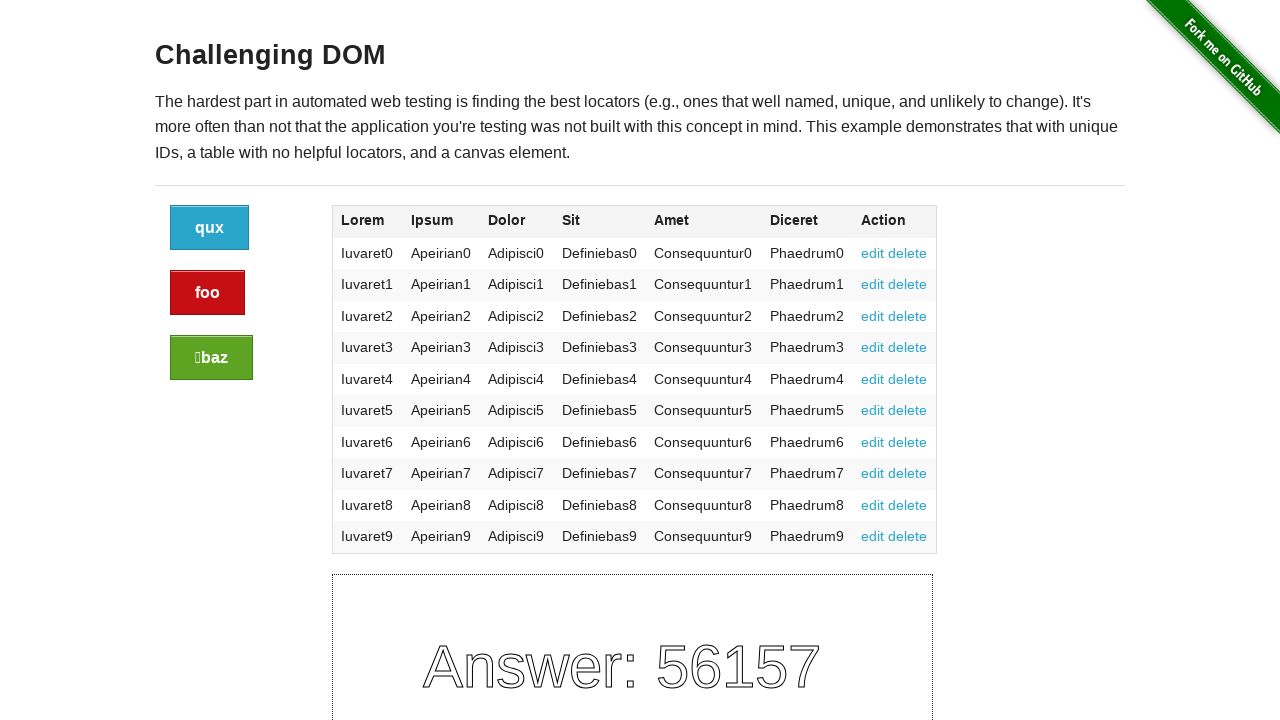

Retrieved cell text: Consequuntur8
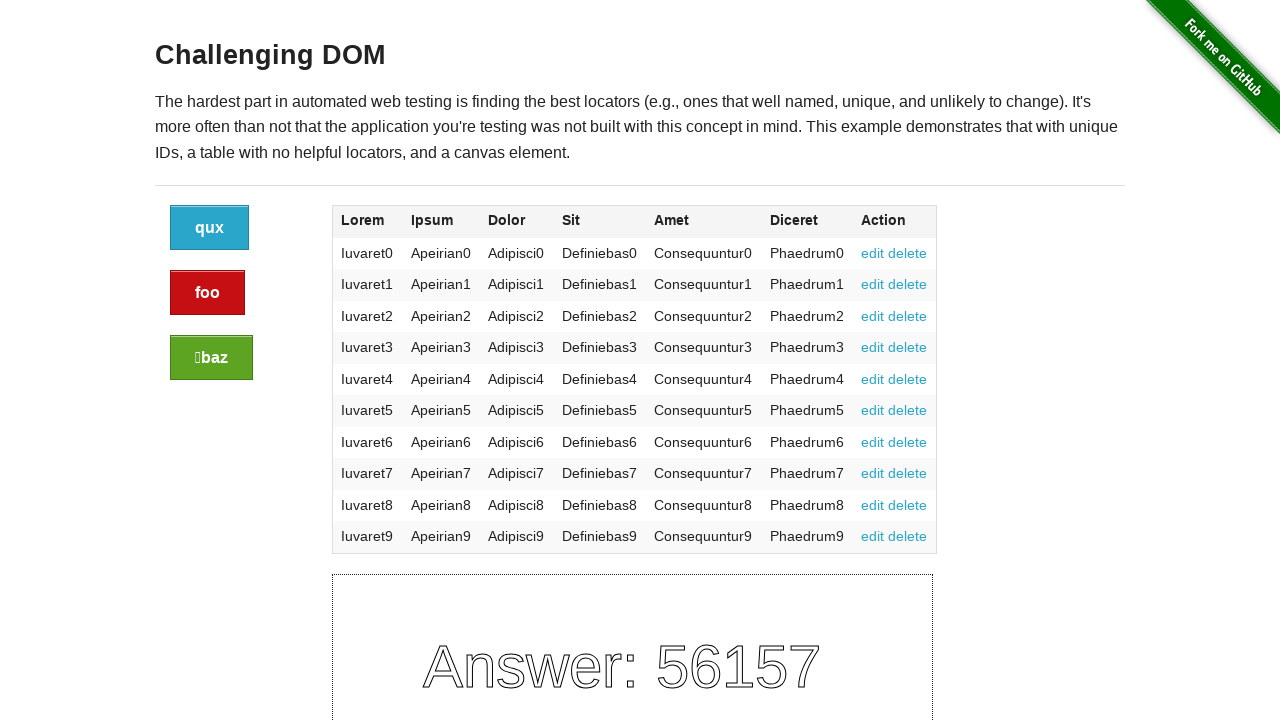

Located edit link in row 2
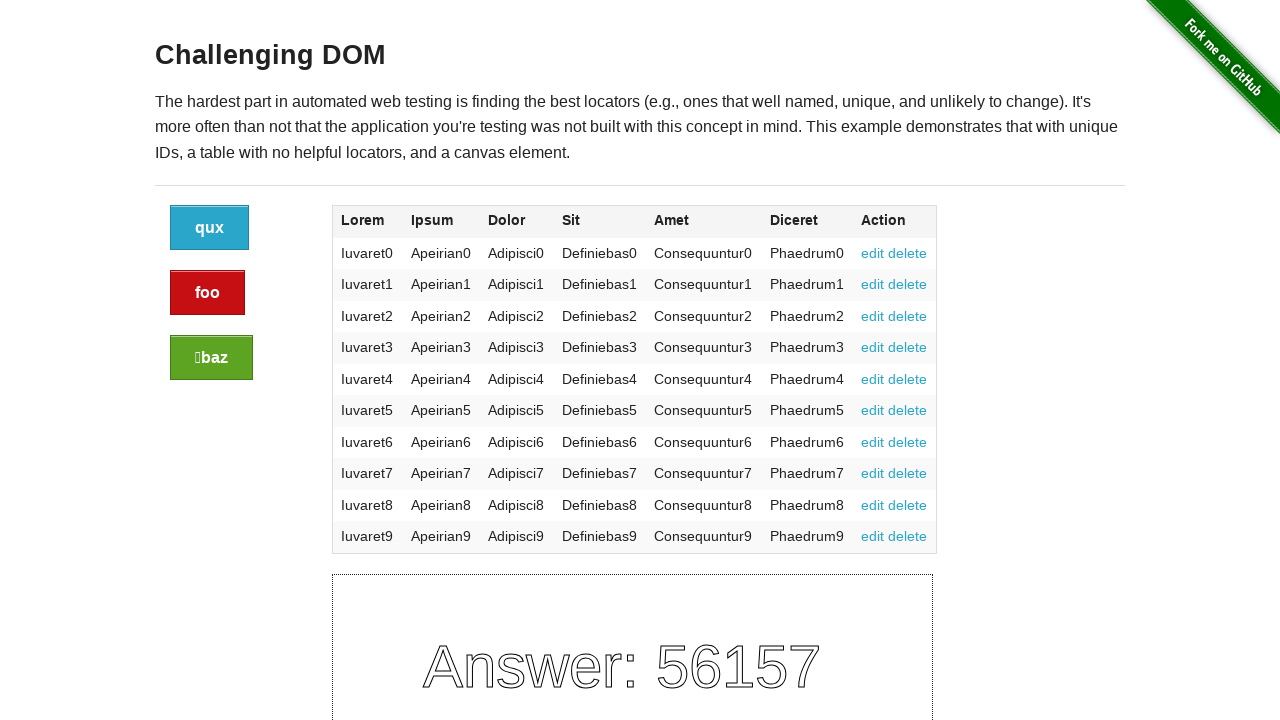

Retrieved edit link text: edit
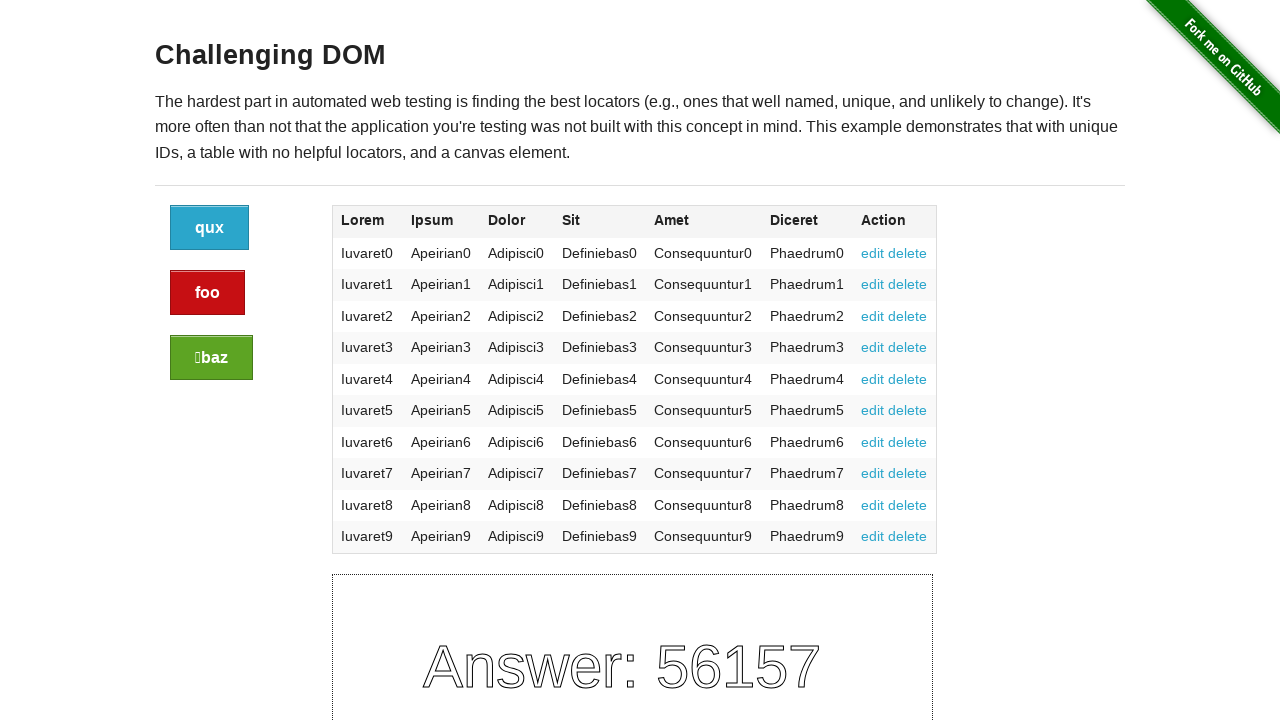

Located delete link in row 3
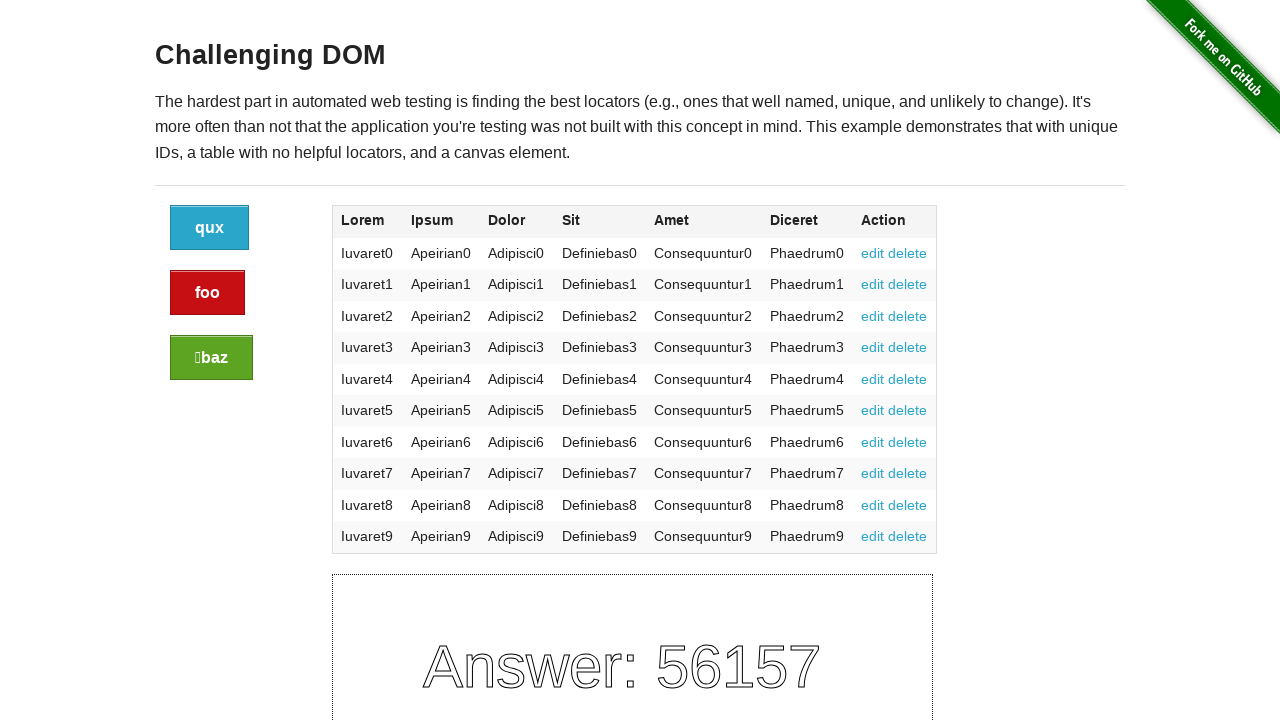

Retrieved delete link text: delete
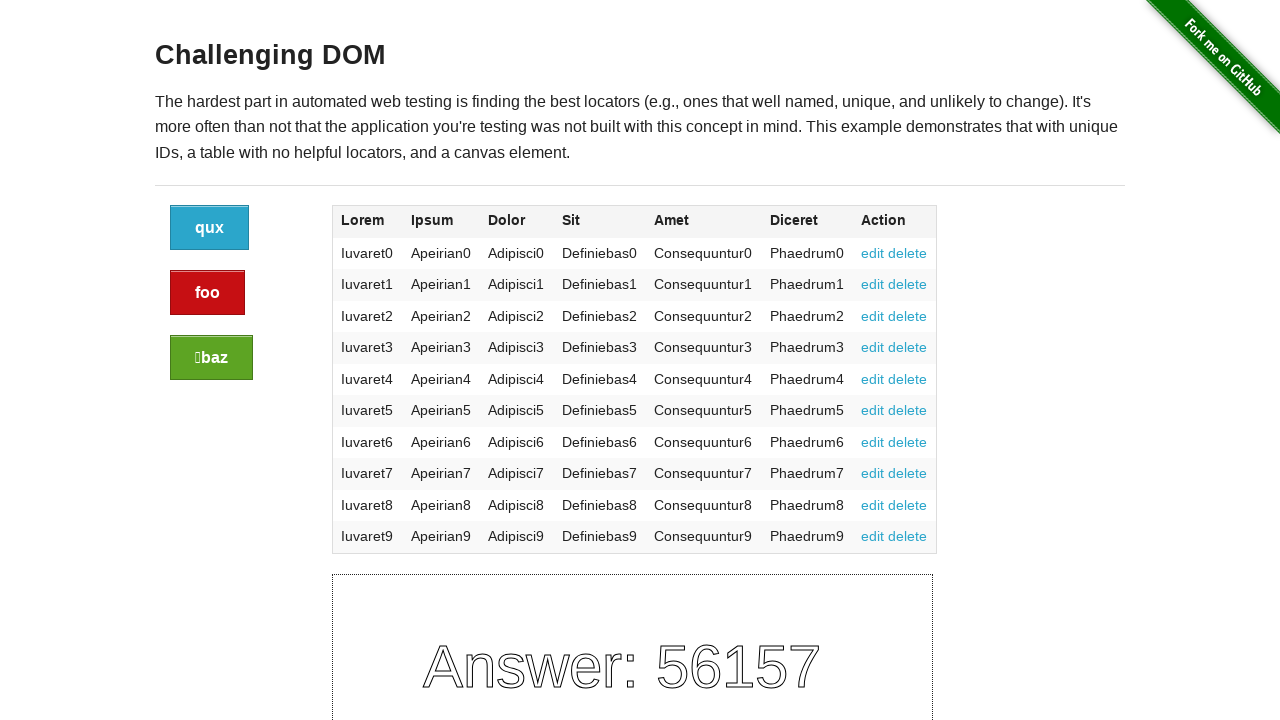

Located blue button
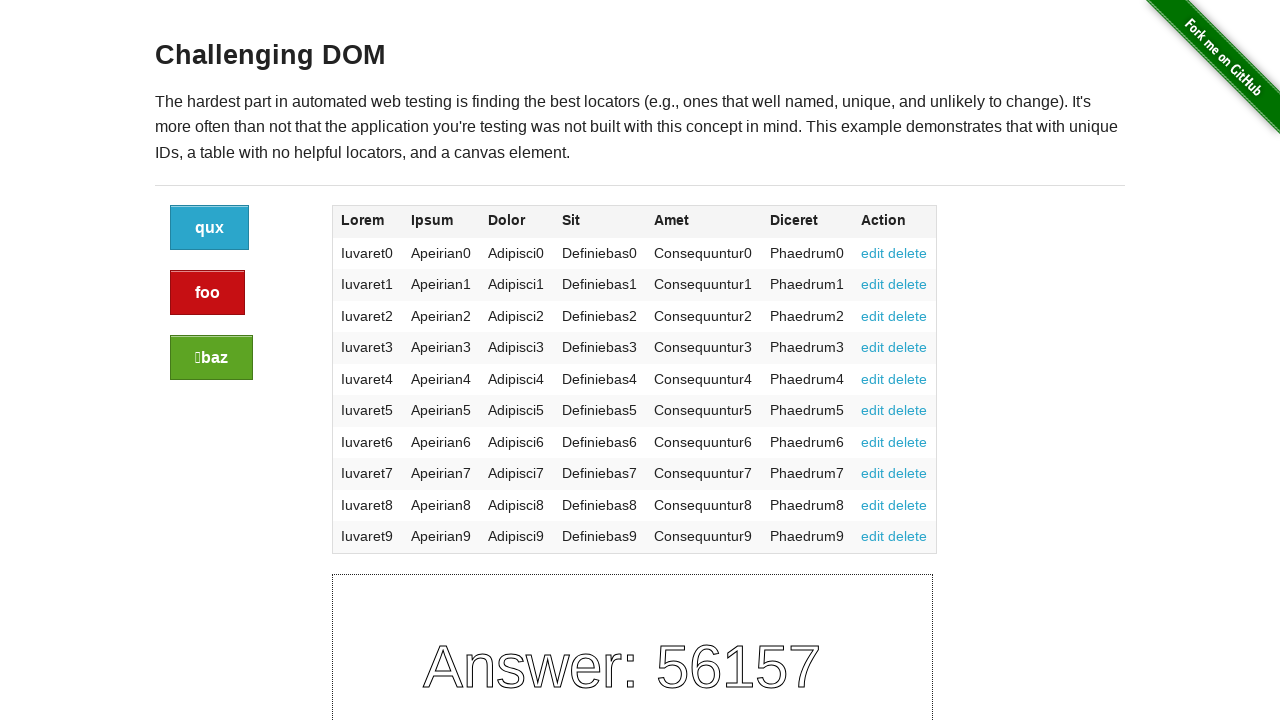

Clicked blue button at (210, 228) on a[class='button']
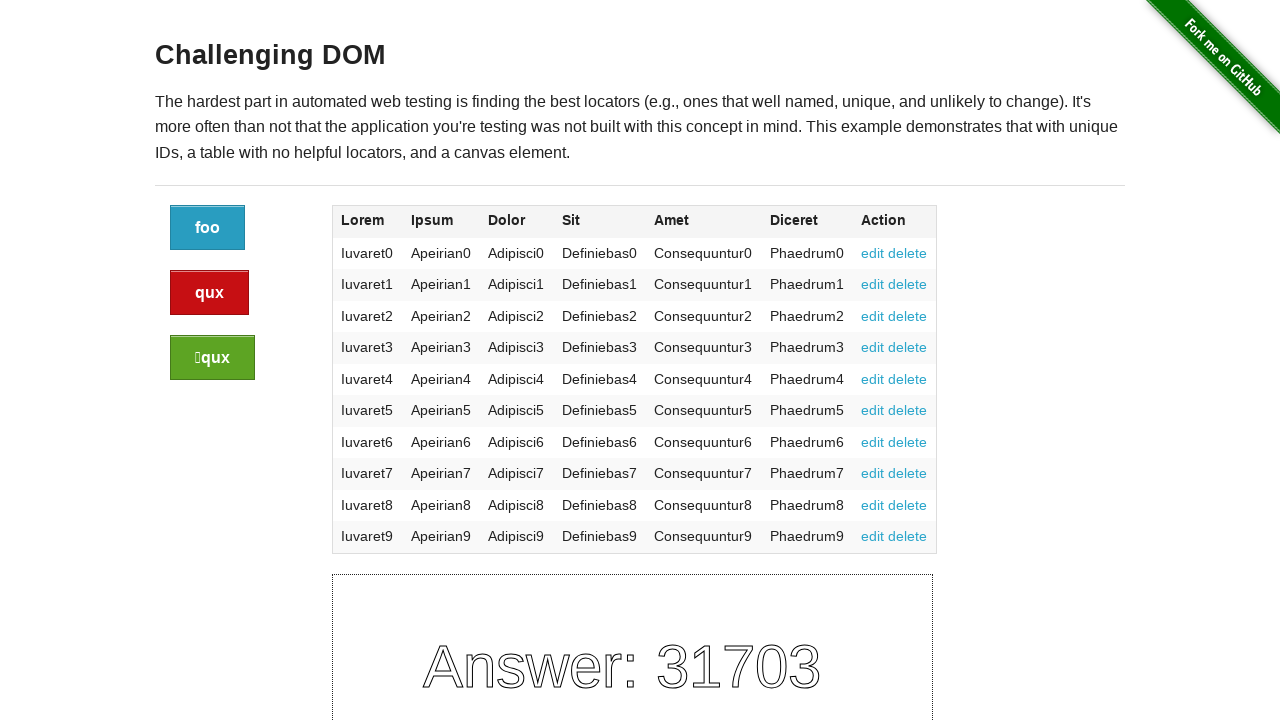

Located alert button
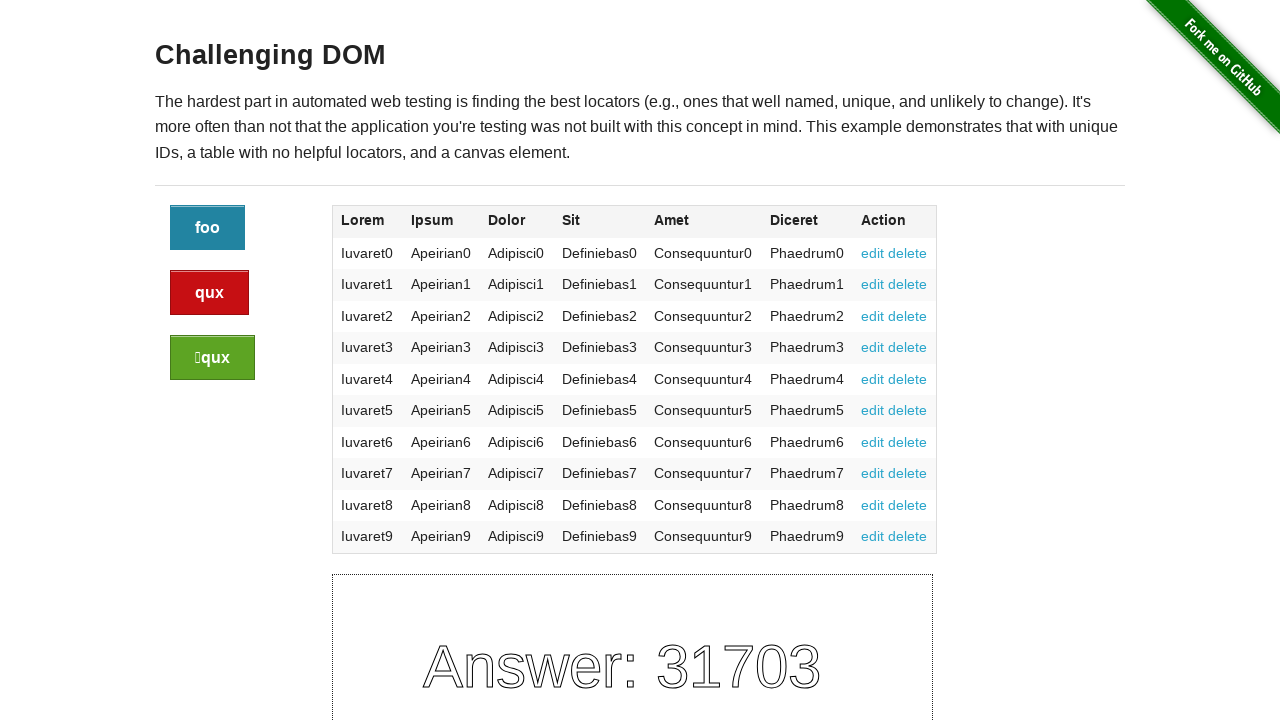

Clicked alert button at (210, 293) on a.button.alert
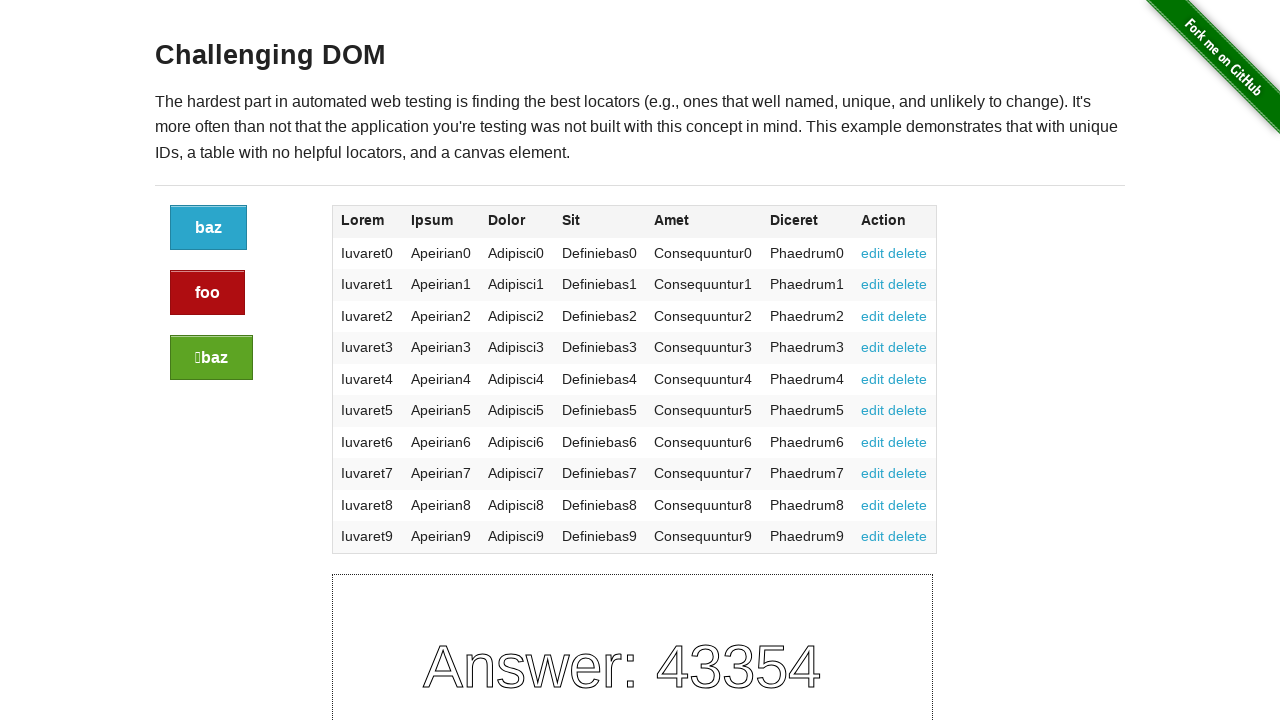

Located success button
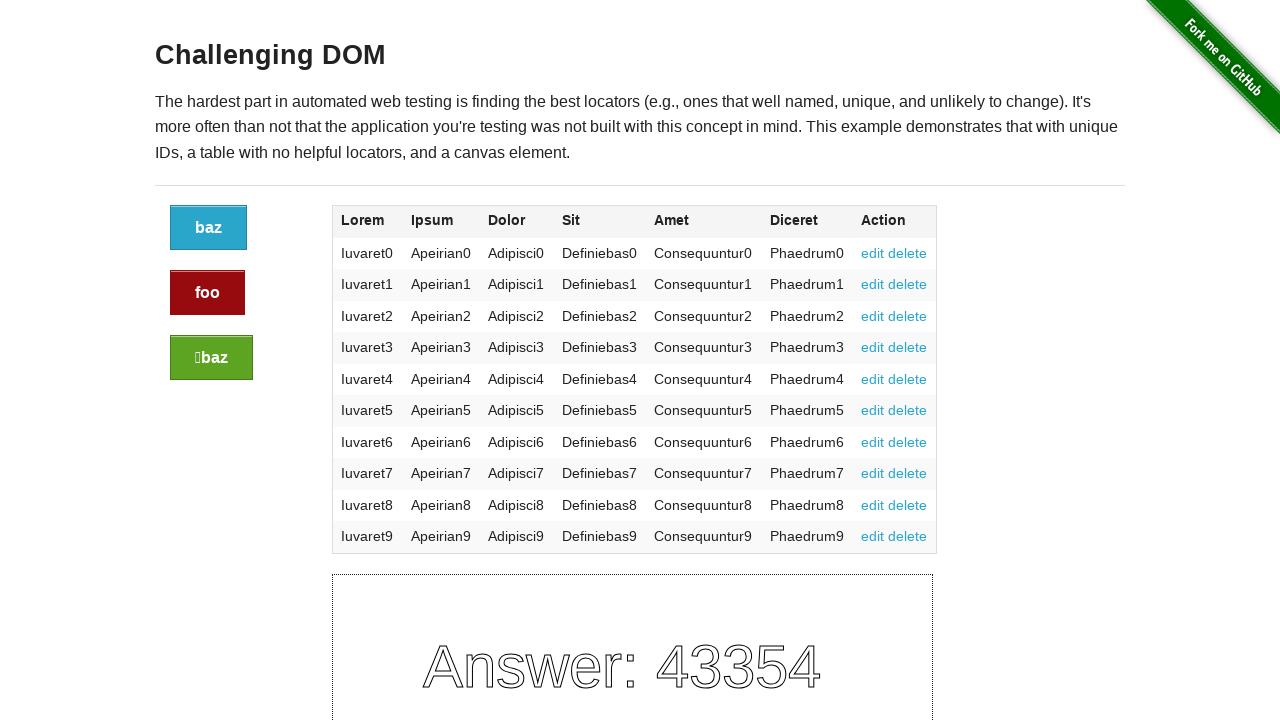

Clicked success button at (212, 358) on a.button.success
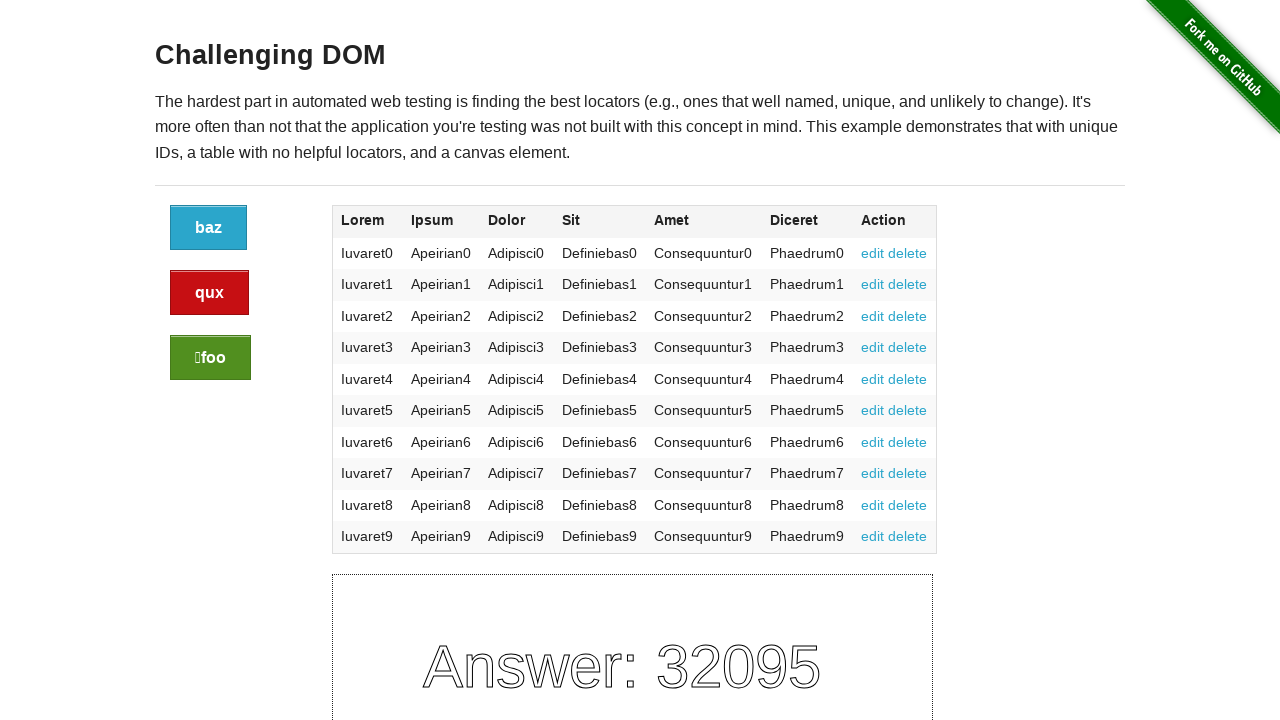

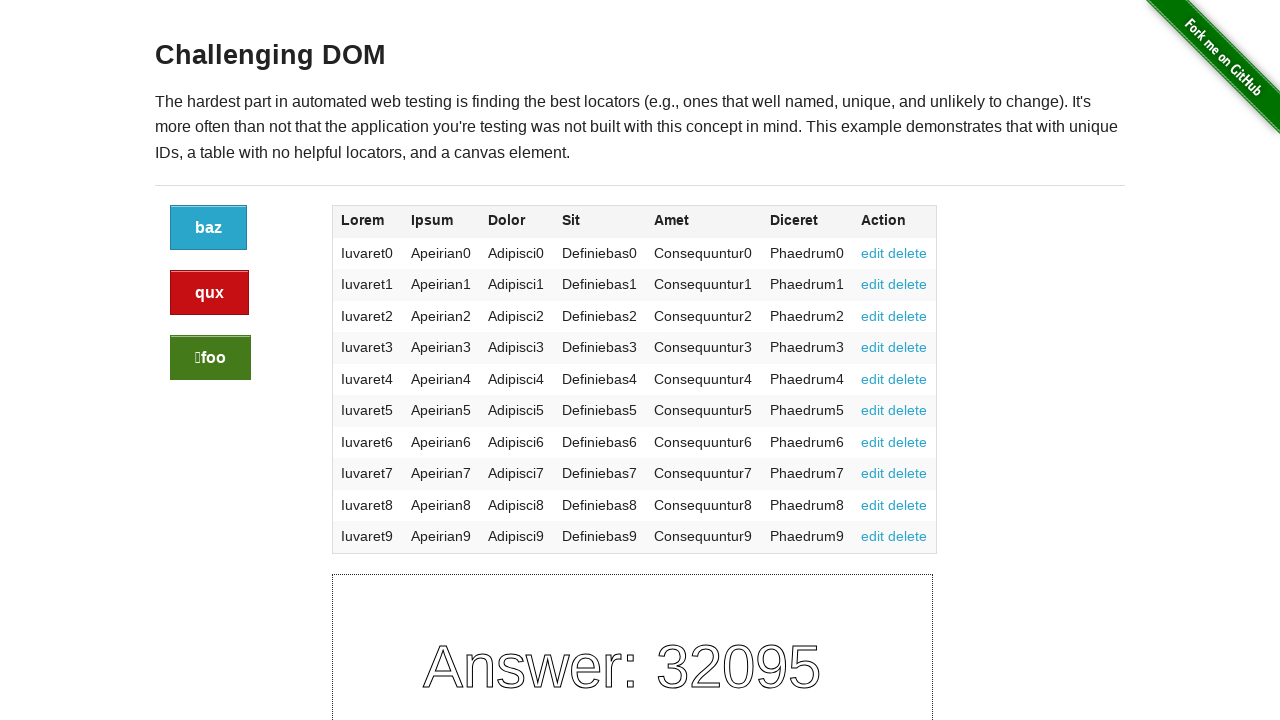